Tests that a button's color changes dynamically after page load

Starting URL: https://demoqa.com/dynamic-properties

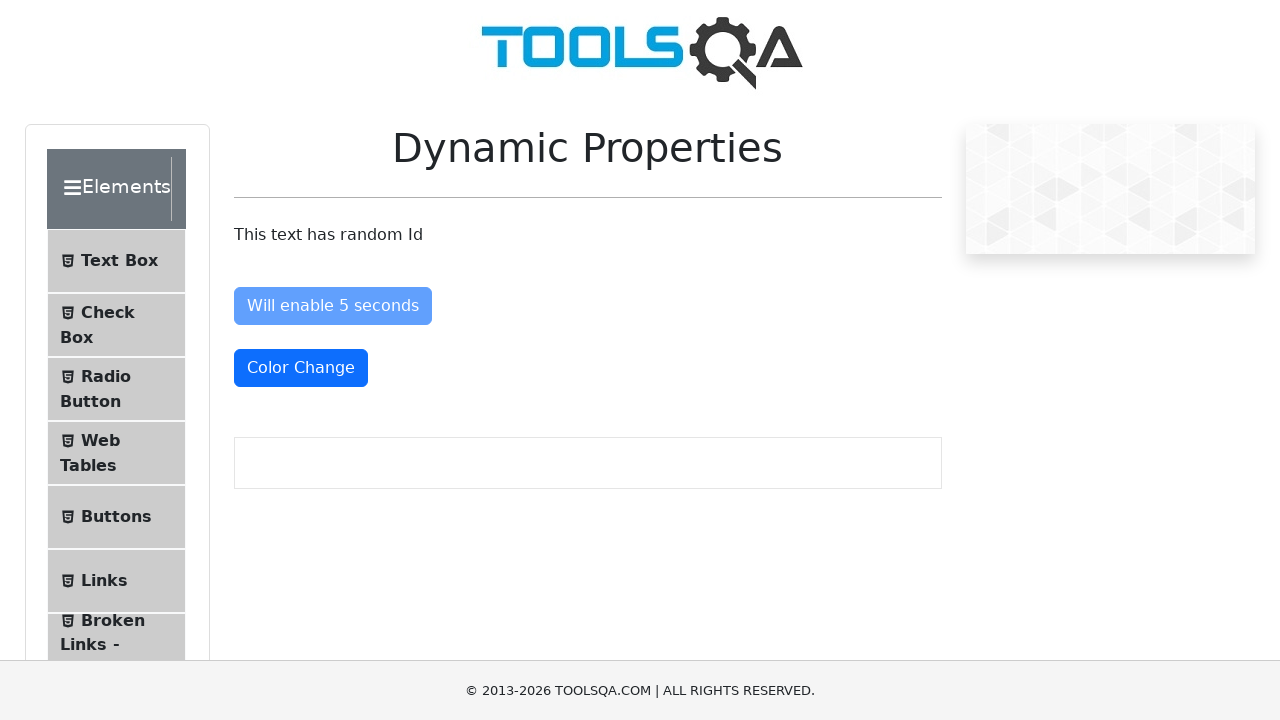

Navigated to dynamic properties page
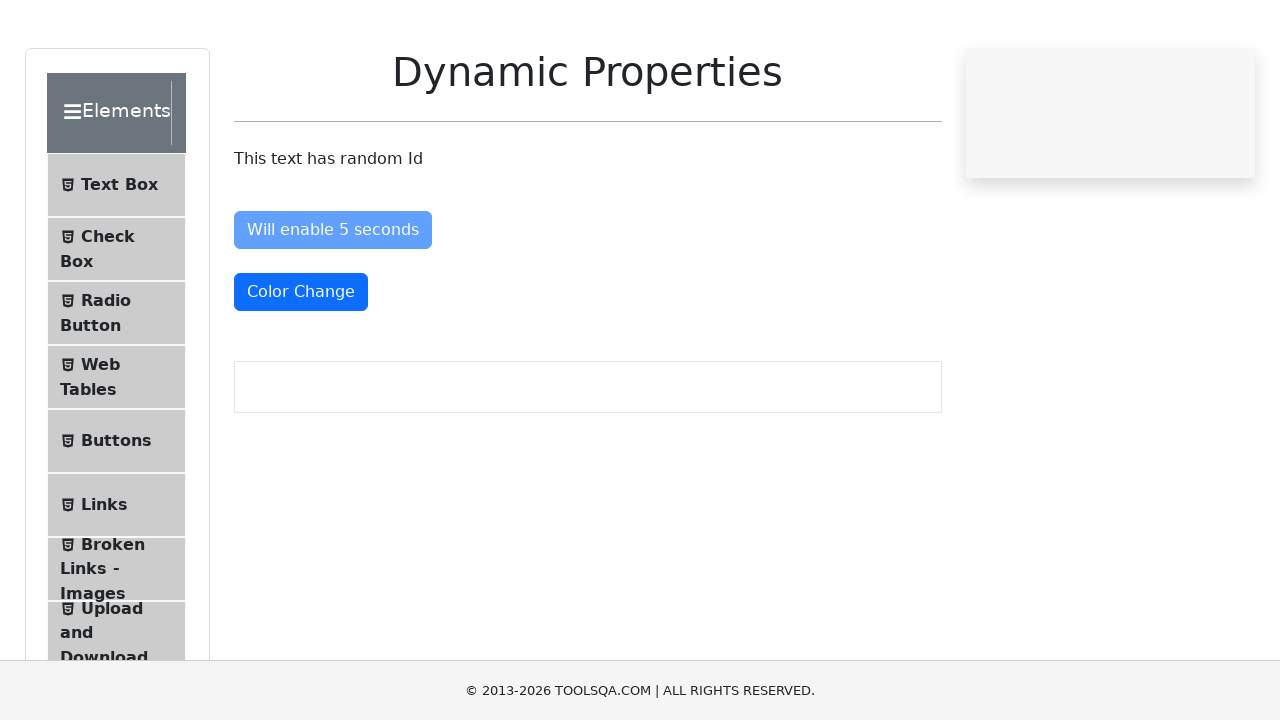

Button color changed dynamically to text-danger class after page load
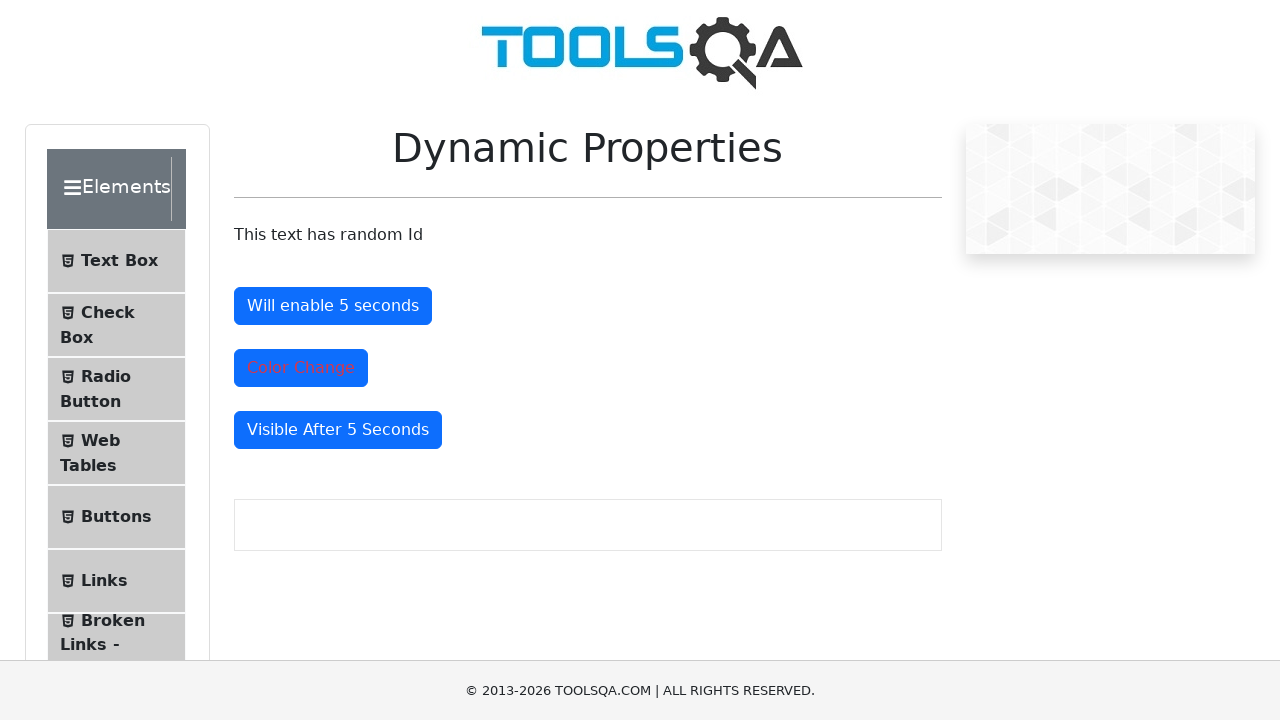

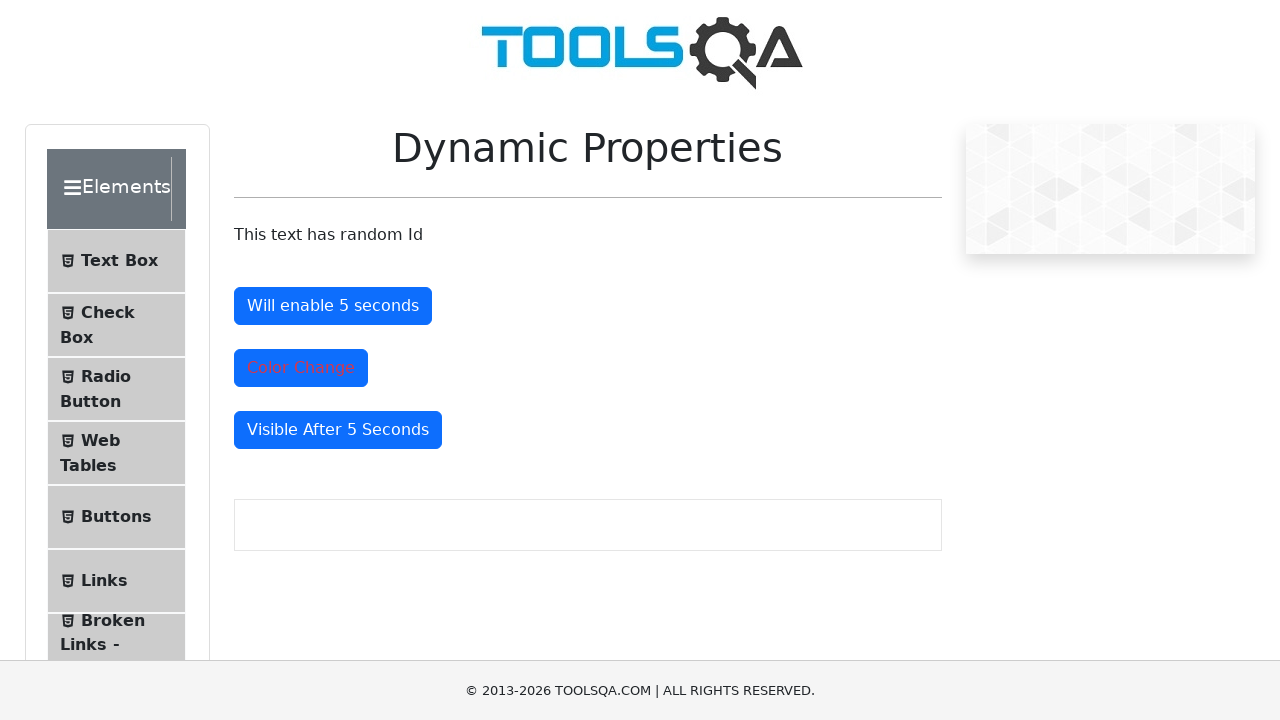